Tests descending order sorting of a data table without specific attributes by clicking the 4th column header twice and verifying the dues column is sorted in descending order

Starting URL: http://the-internet.herokuapp.com/tables

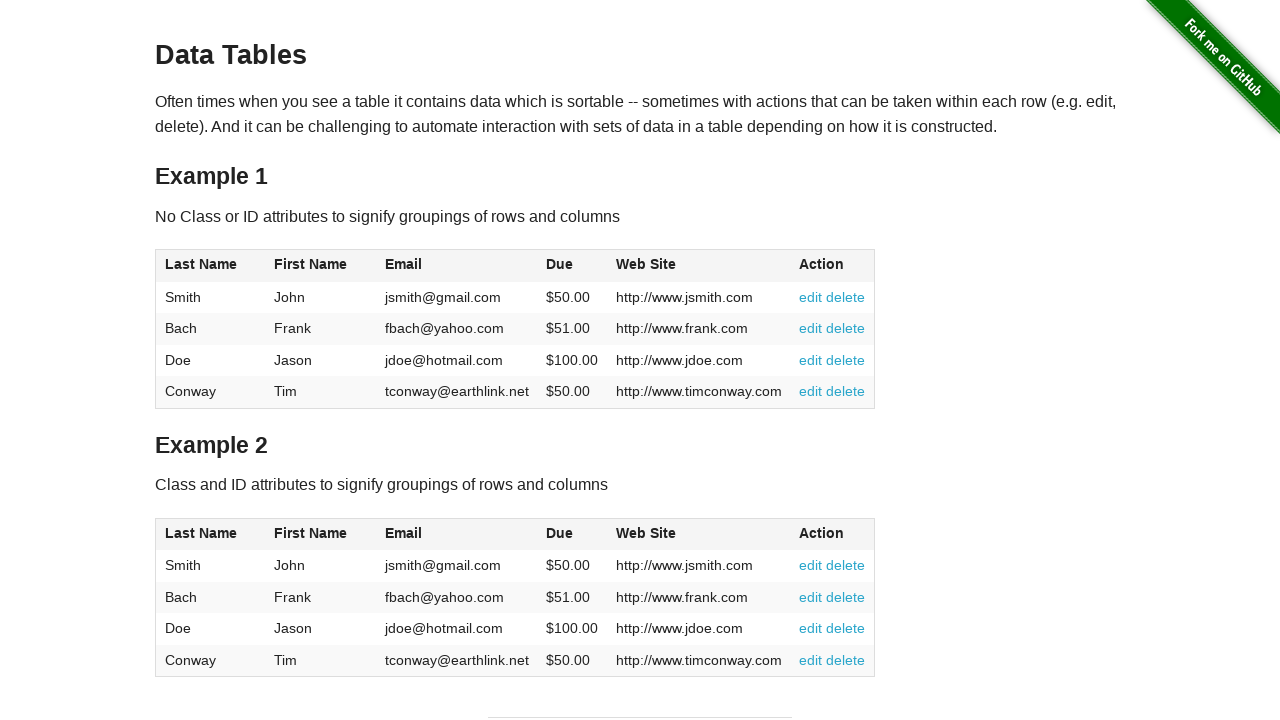

Clicked 4th column header (Dues) to initiate sorting at (572, 266) on #table1 thead tr th:nth-of-type(4)
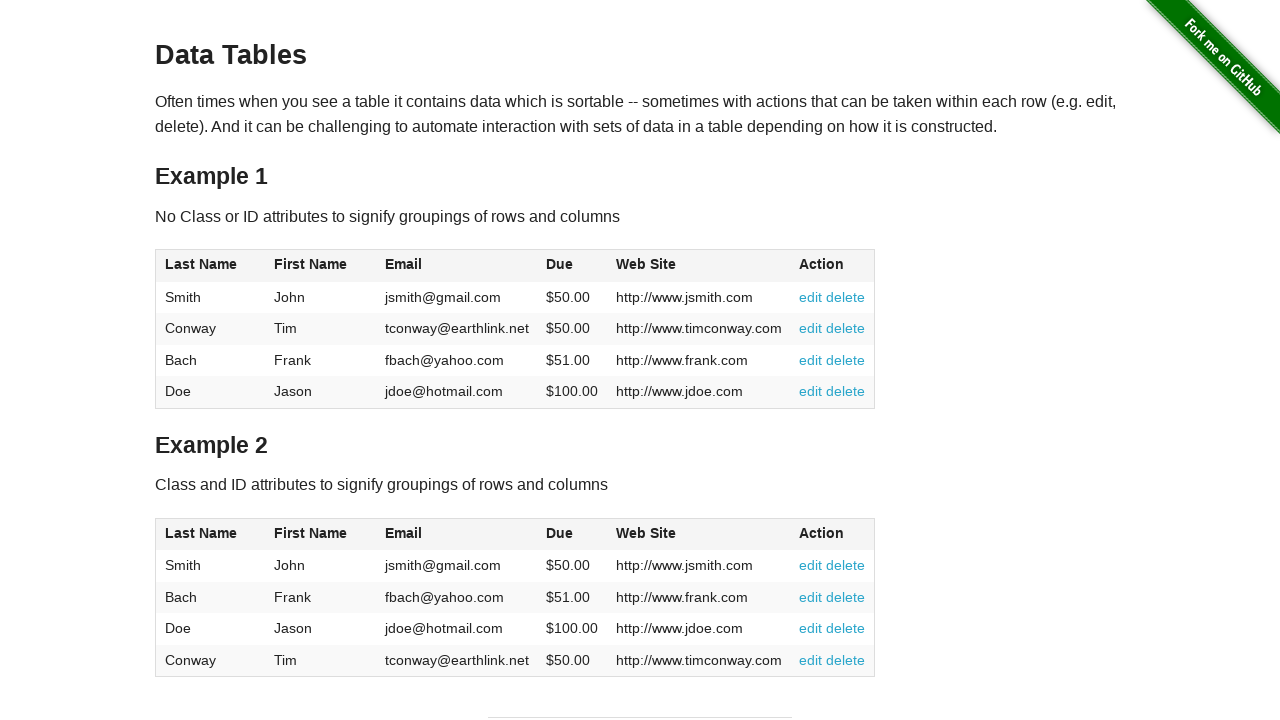

Clicked 4th column header again to sort in descending order at (572, 266) on #table1 thead tr th:nth-of-type(4)
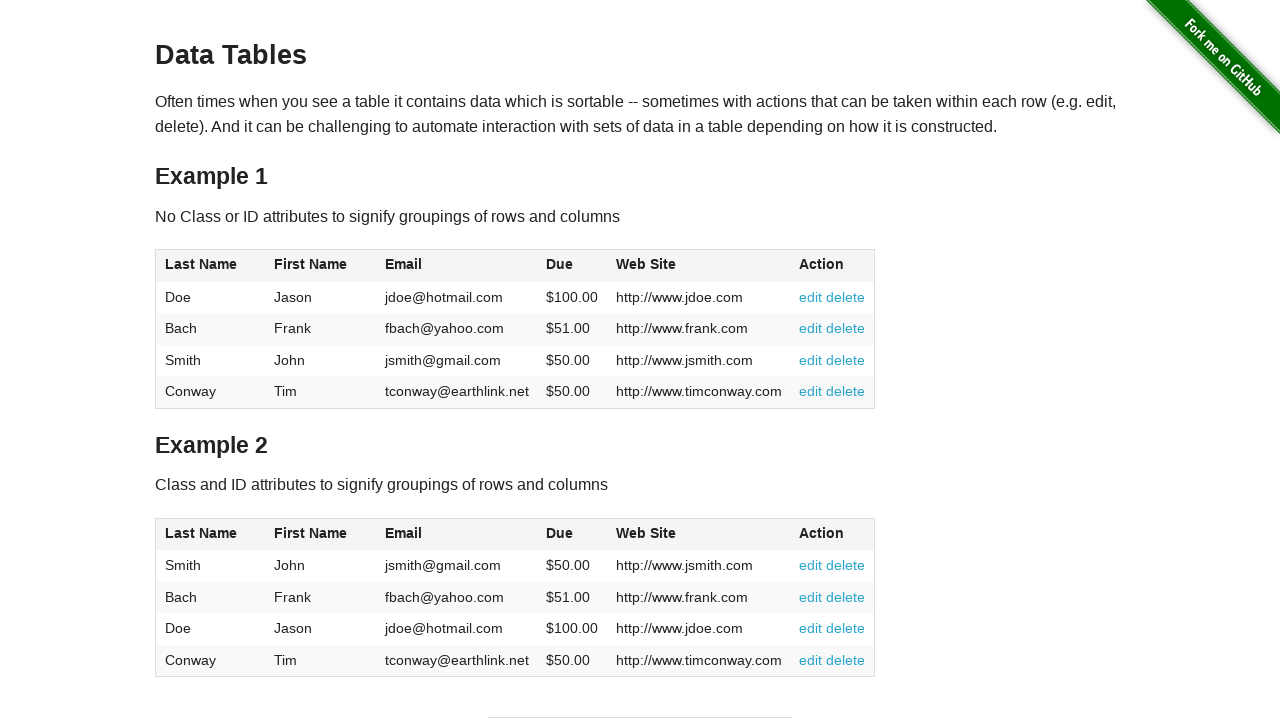

Data table loaded with sorted dues column in descending order
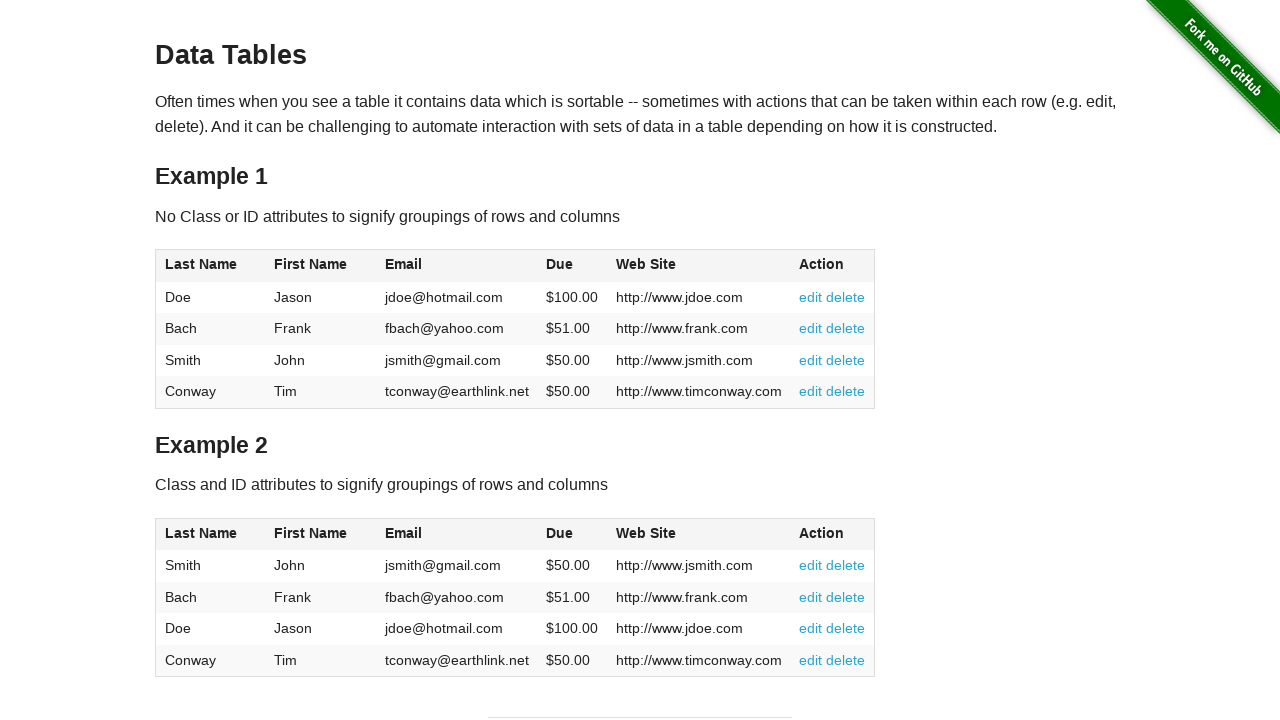

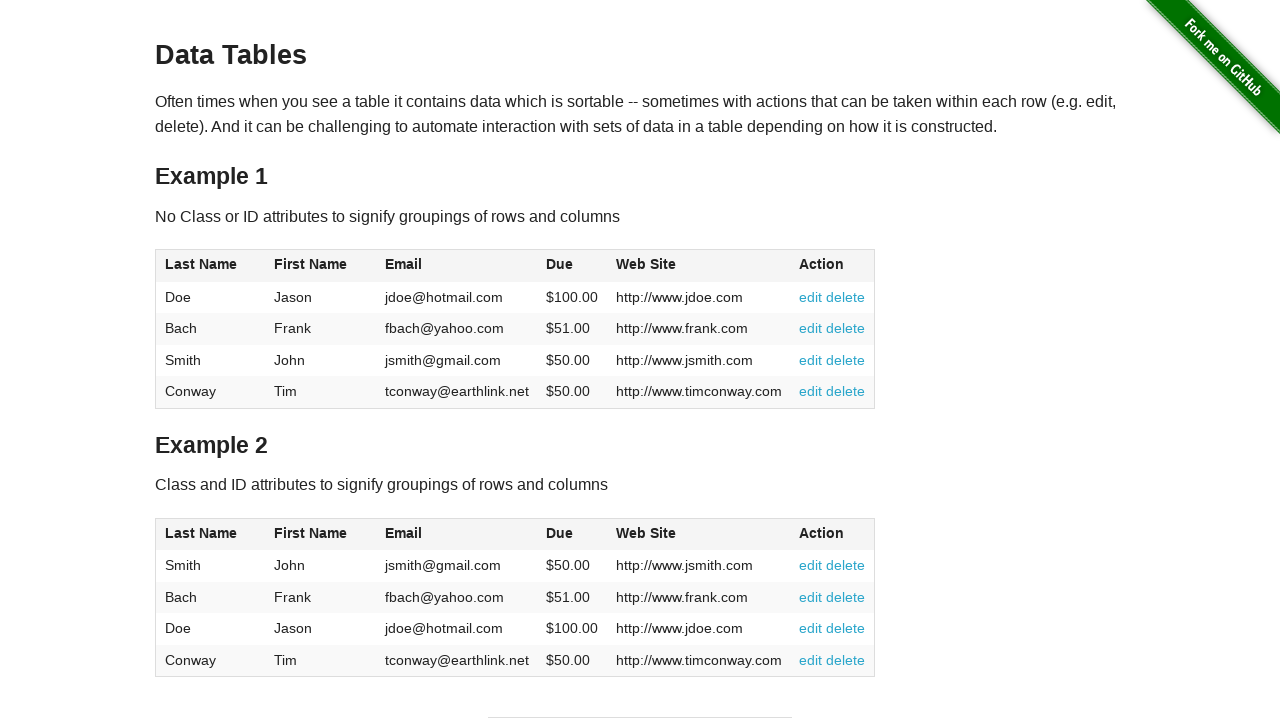